Tests switching between multiple browser windows by clicking a link that opens a new window, then switching between windows using window handle order and verifying the correct window is in focus via page title.

Starting URL: http://the-internet.herokuapp.com/windows

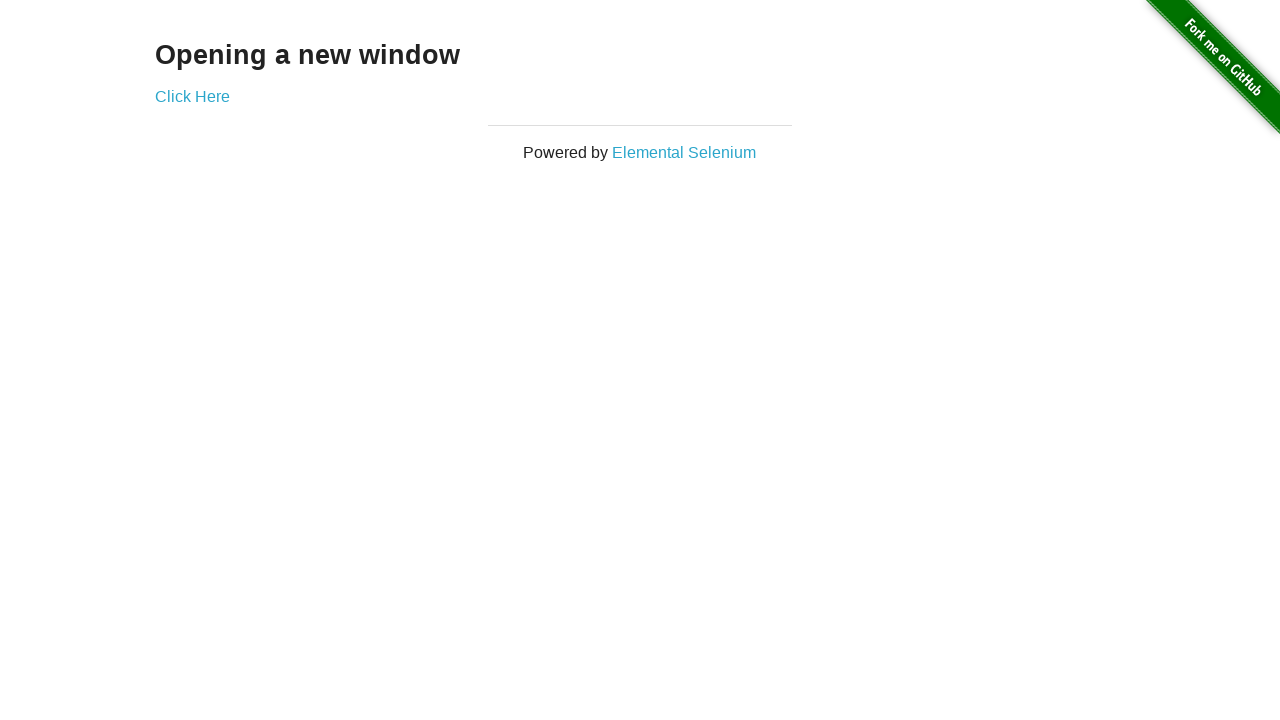

Clicked link to open new window at (192, 96) on .example a
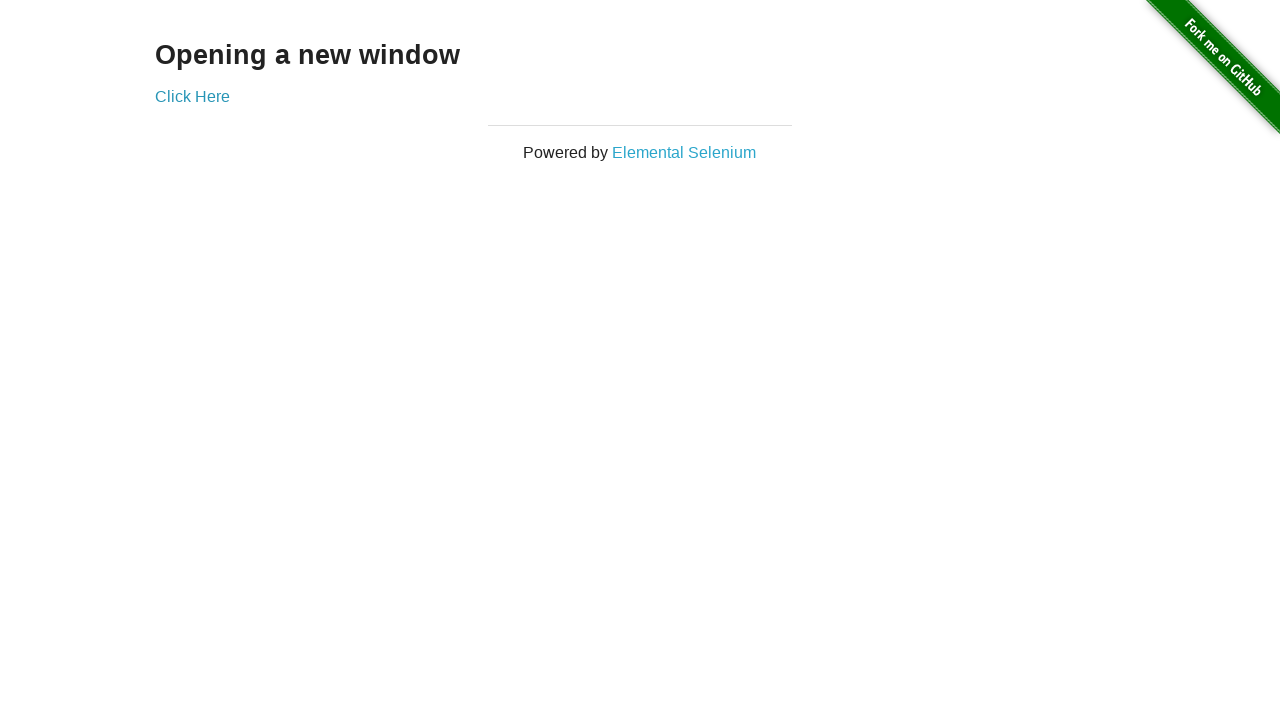

Waited for new window to open
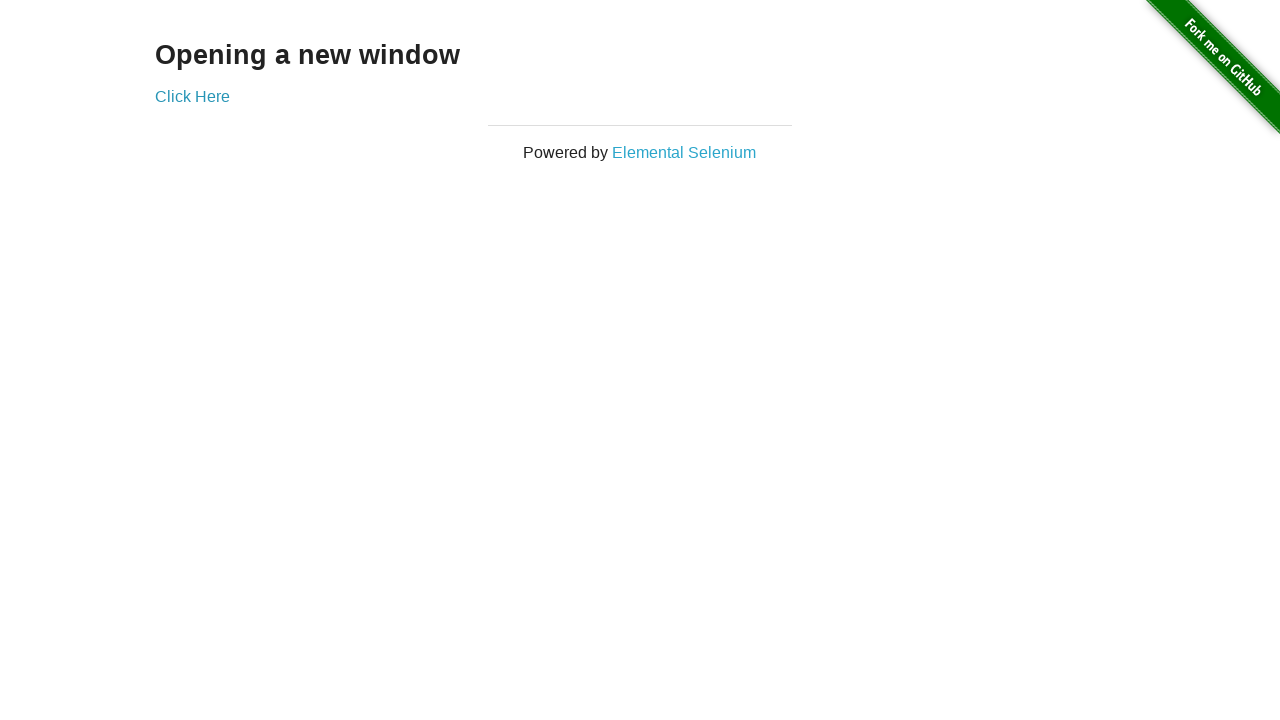

Retrieved all open pages/windows from context
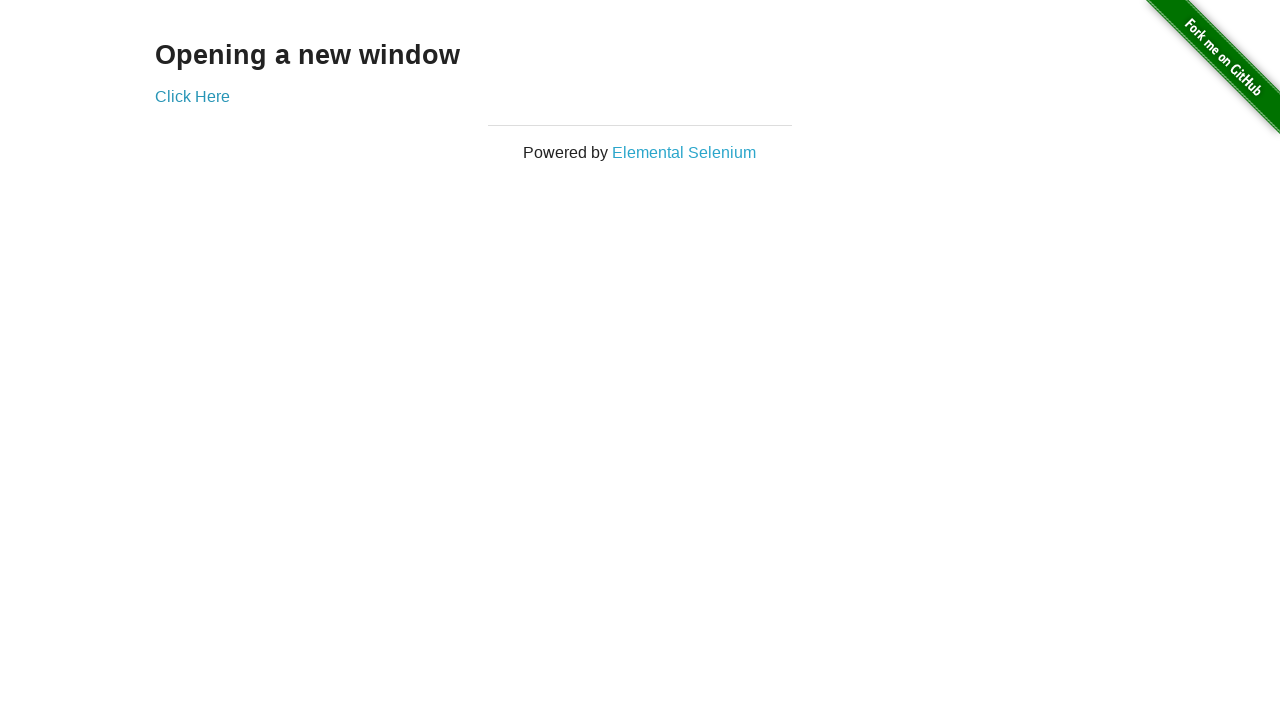

Switched to first window
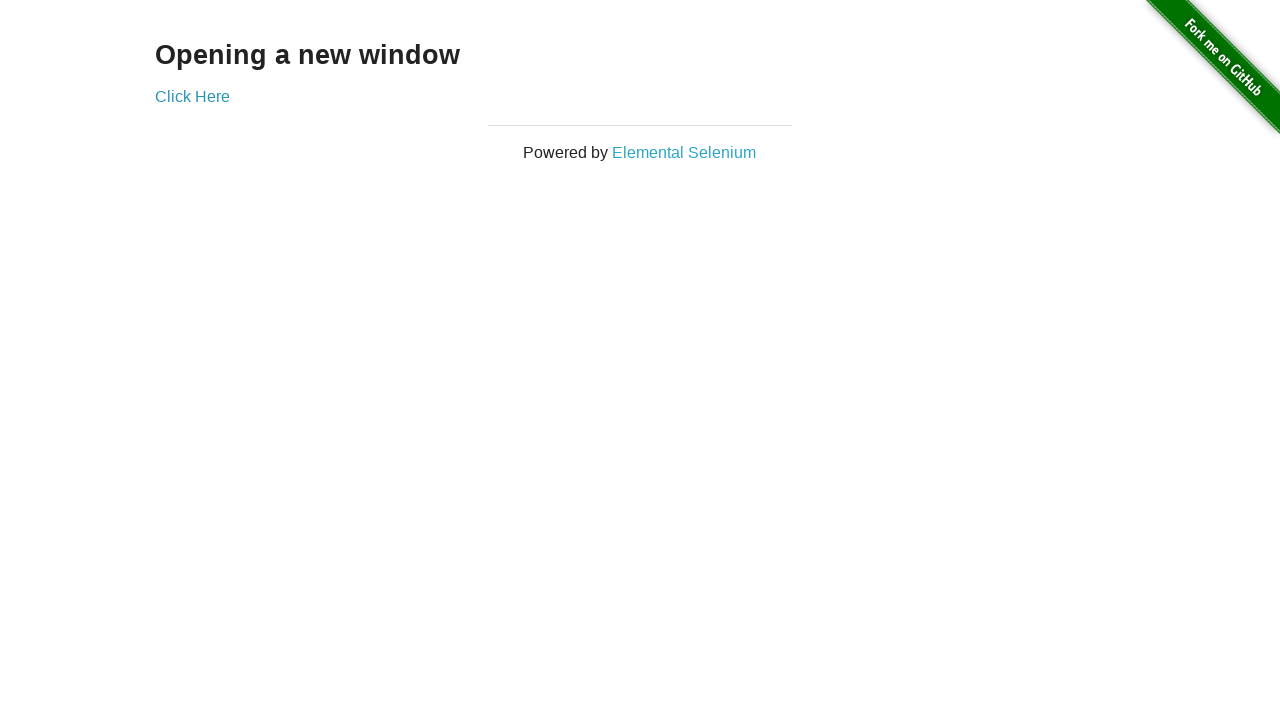

Verified first window title is not 'New Window'
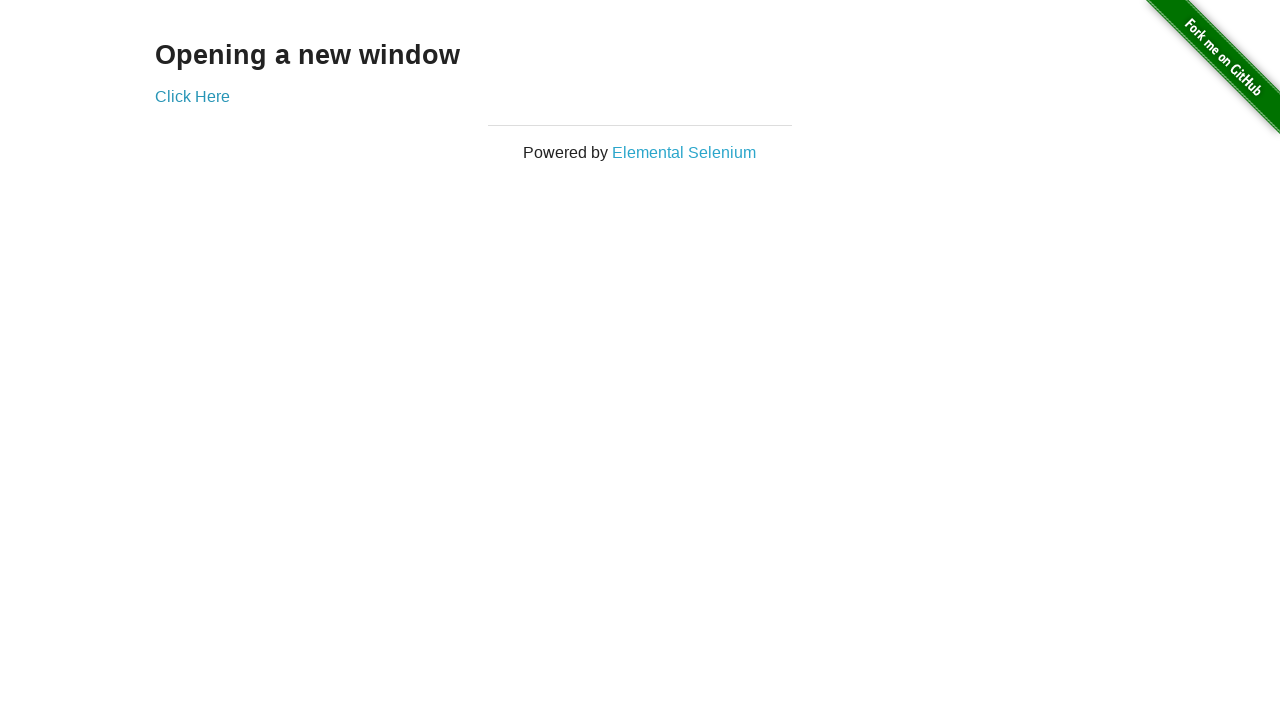

Switched to new window (last in list)
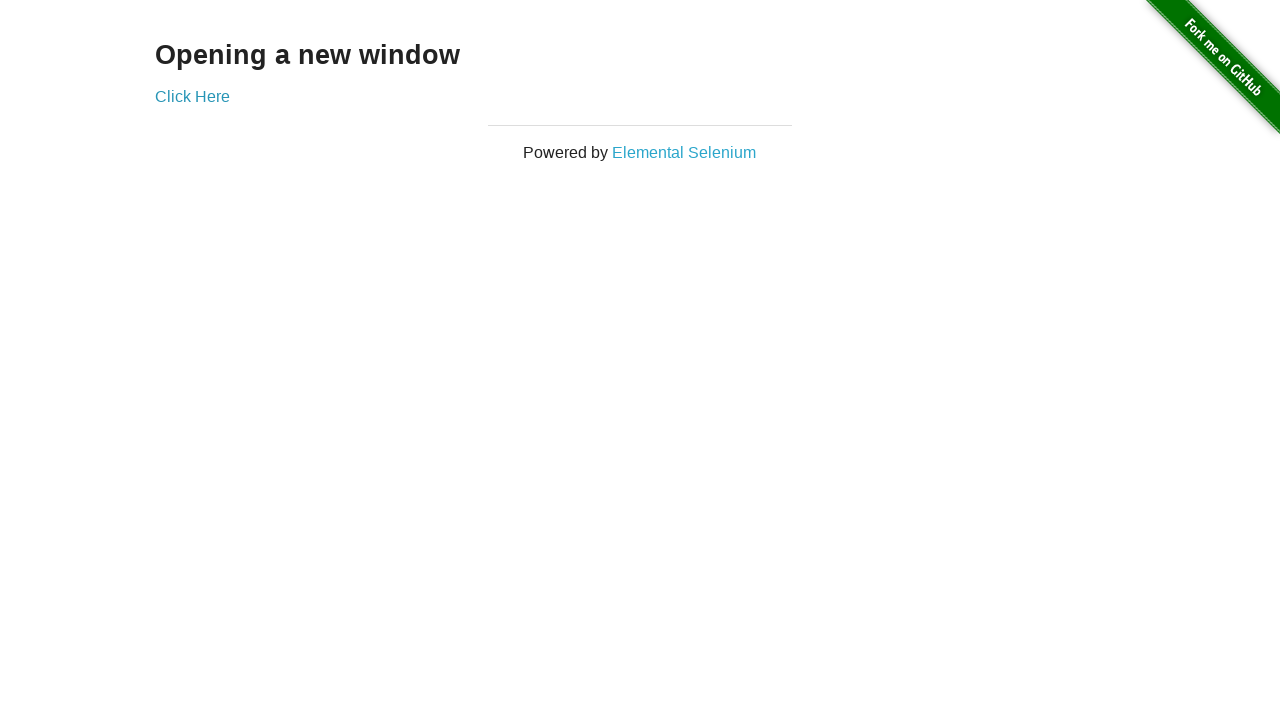

Assigned new window page reference
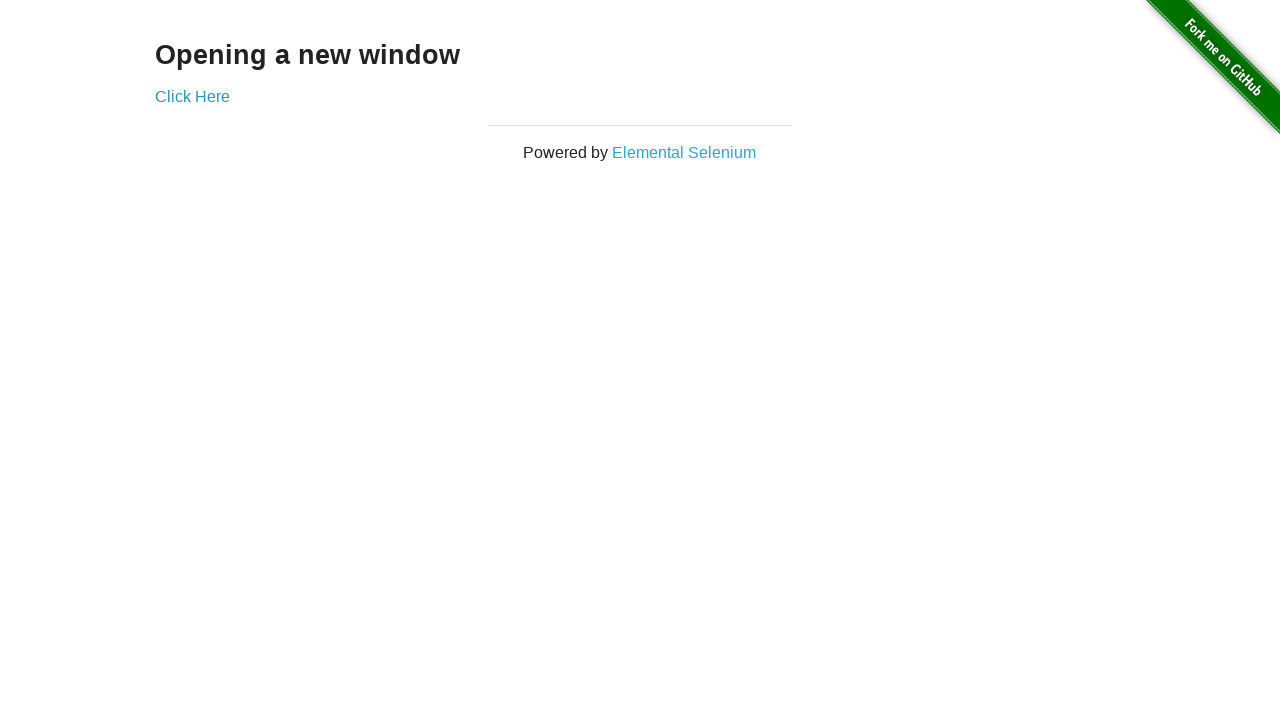

Waited for new window page to fully load
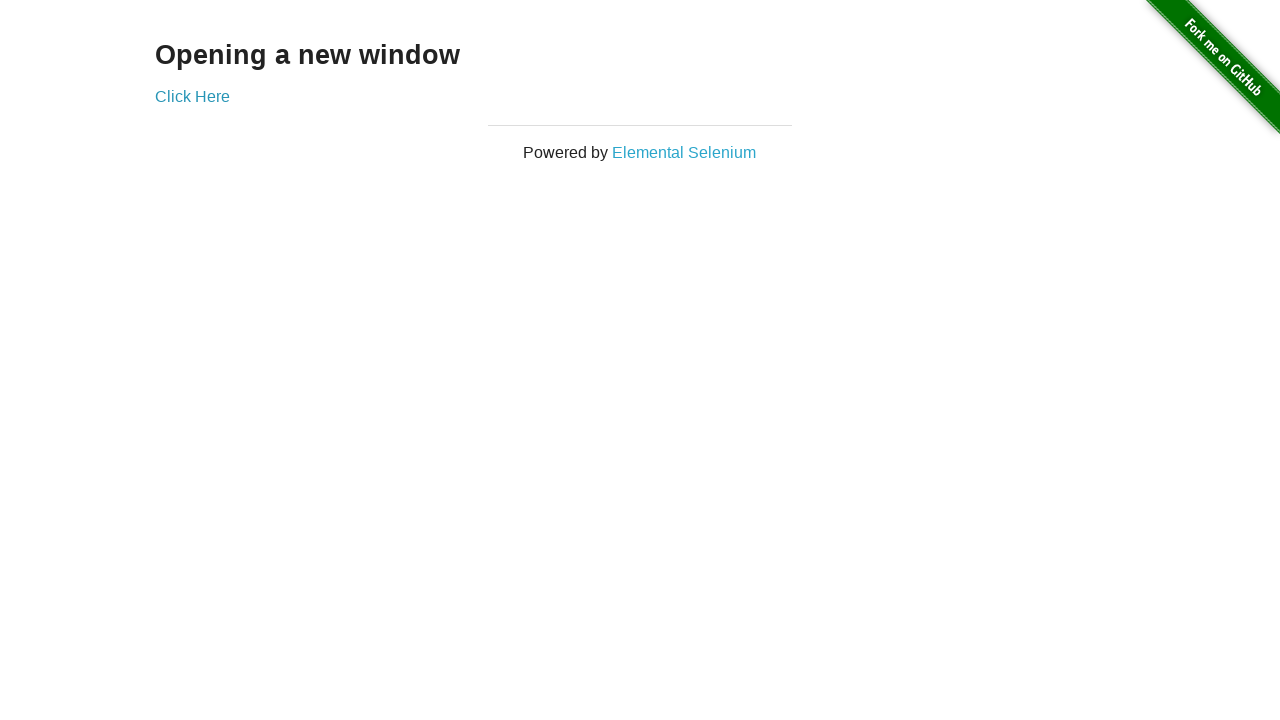

Verified new window title equals 'New Window'
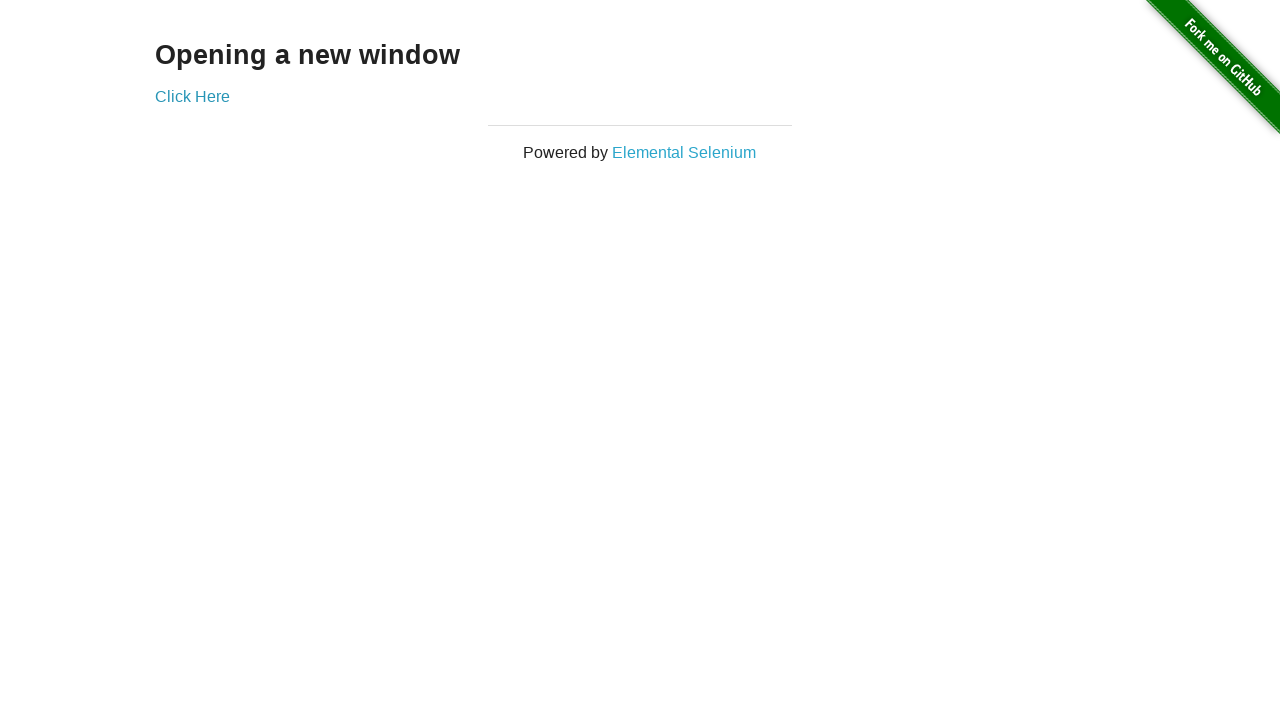

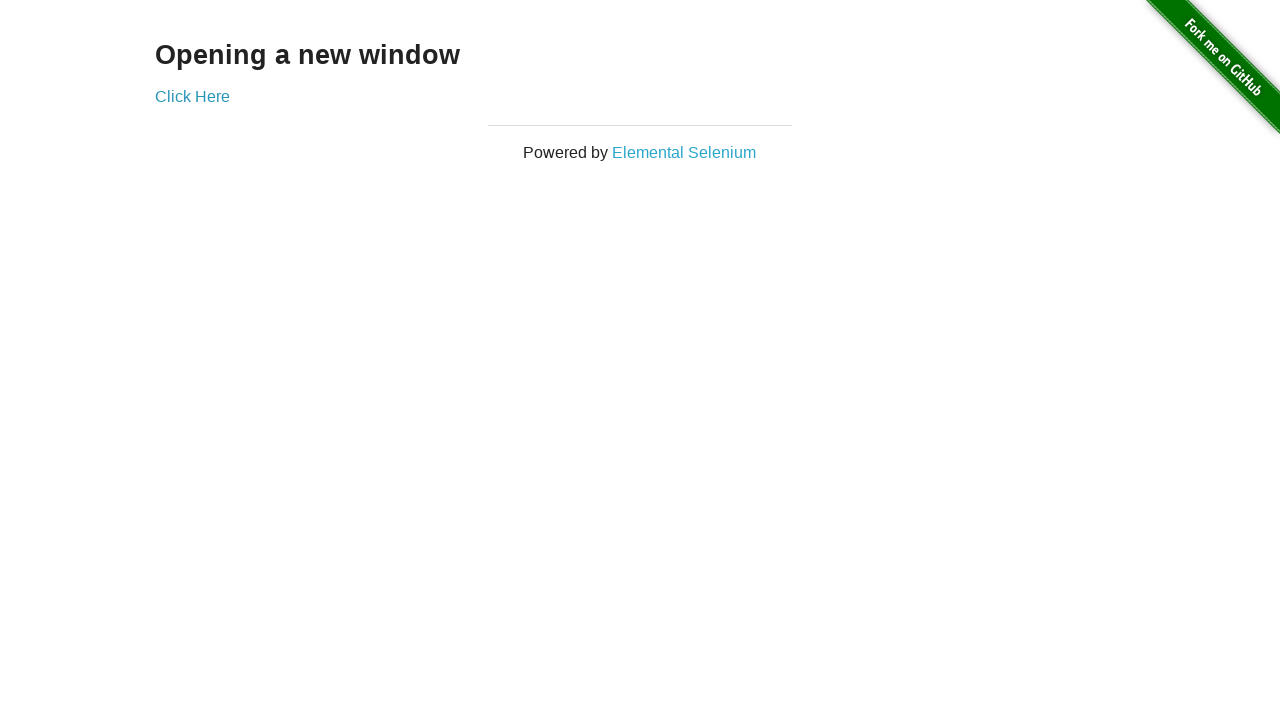